Tests double click functionality on a button and verifies that a message appears

Starting URL: https://automationfc.github.io/basic-form/

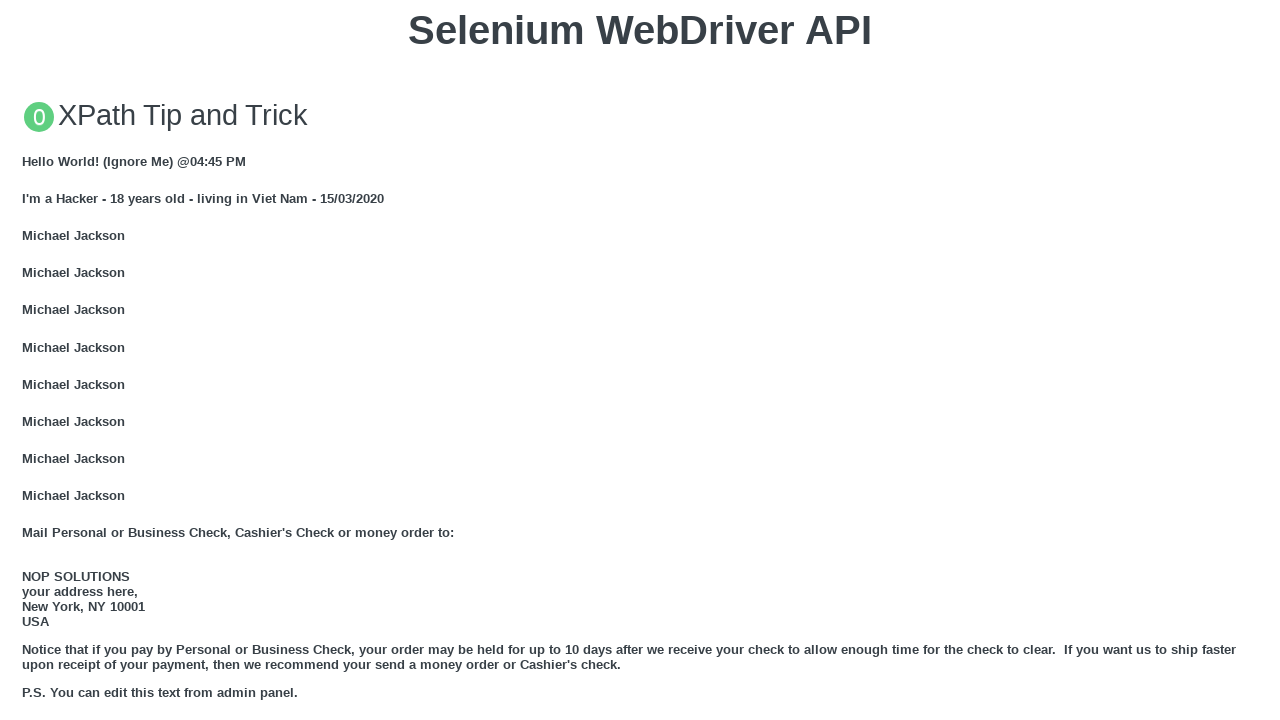

Navigated to basic form page
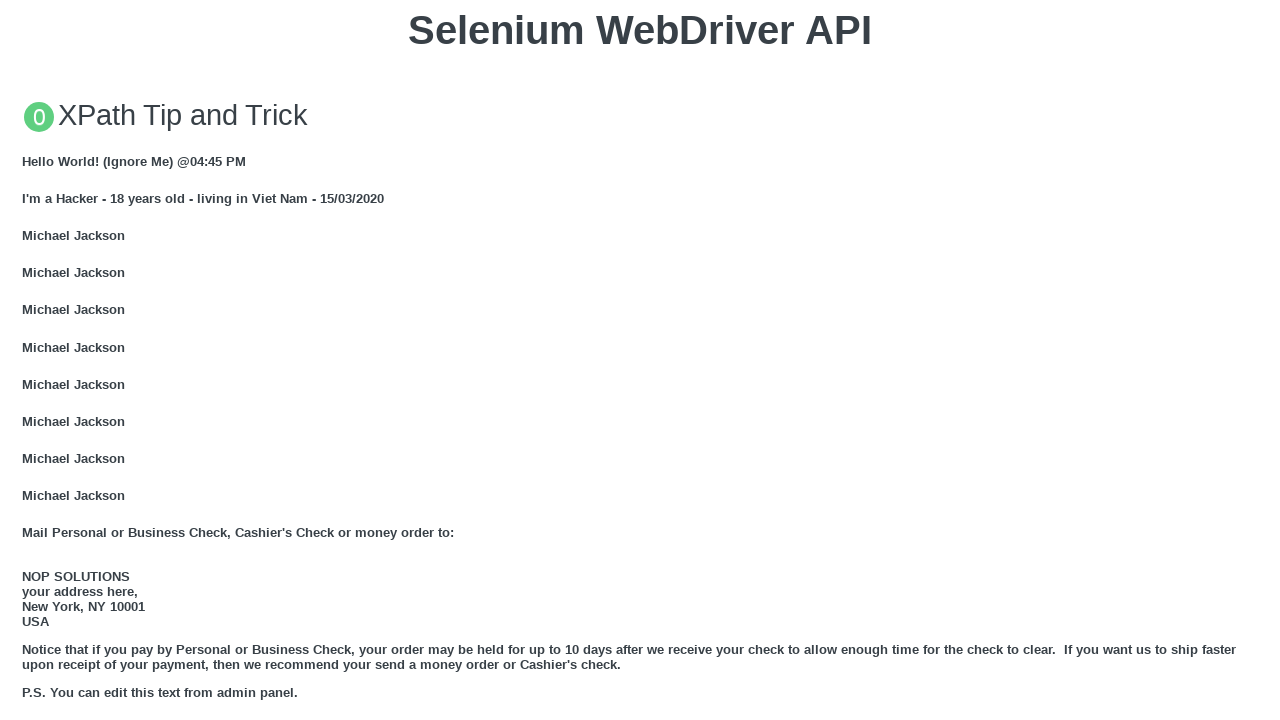

Double clicked on 'Double click me' button at (640, 361) on xpath=//button[normalize-space()='Double click me']
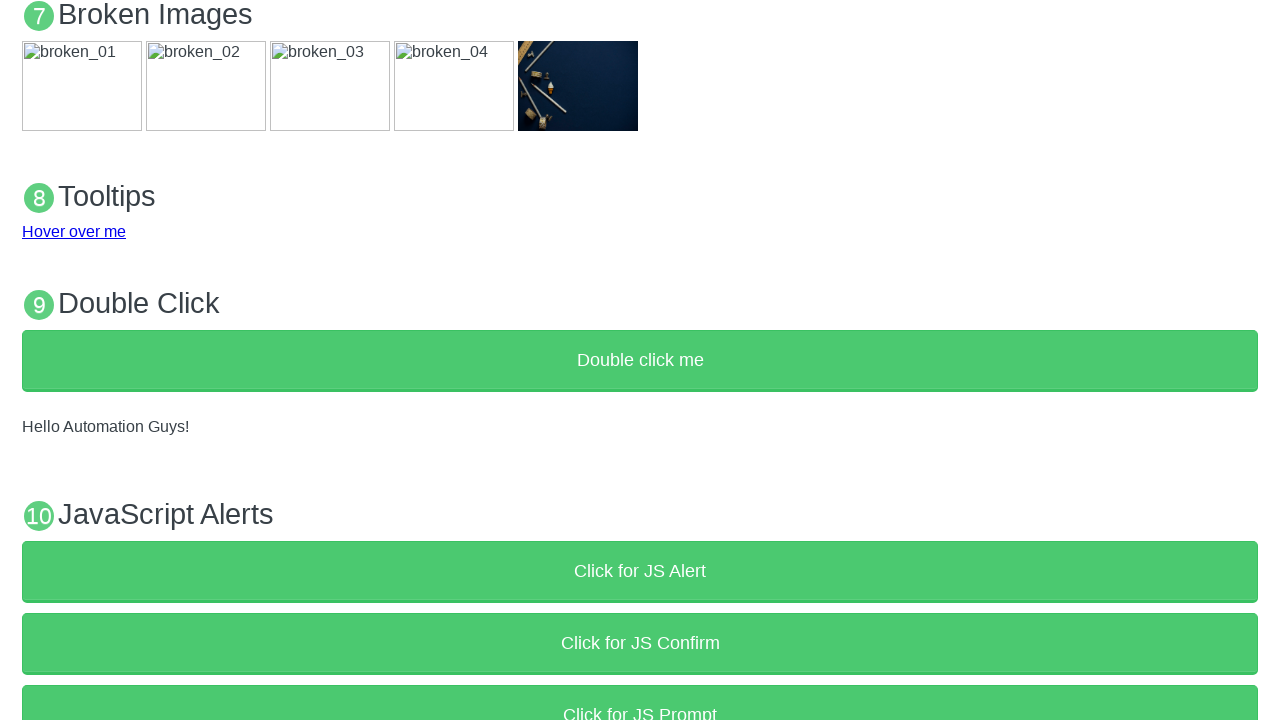

Demo text appeared after double click
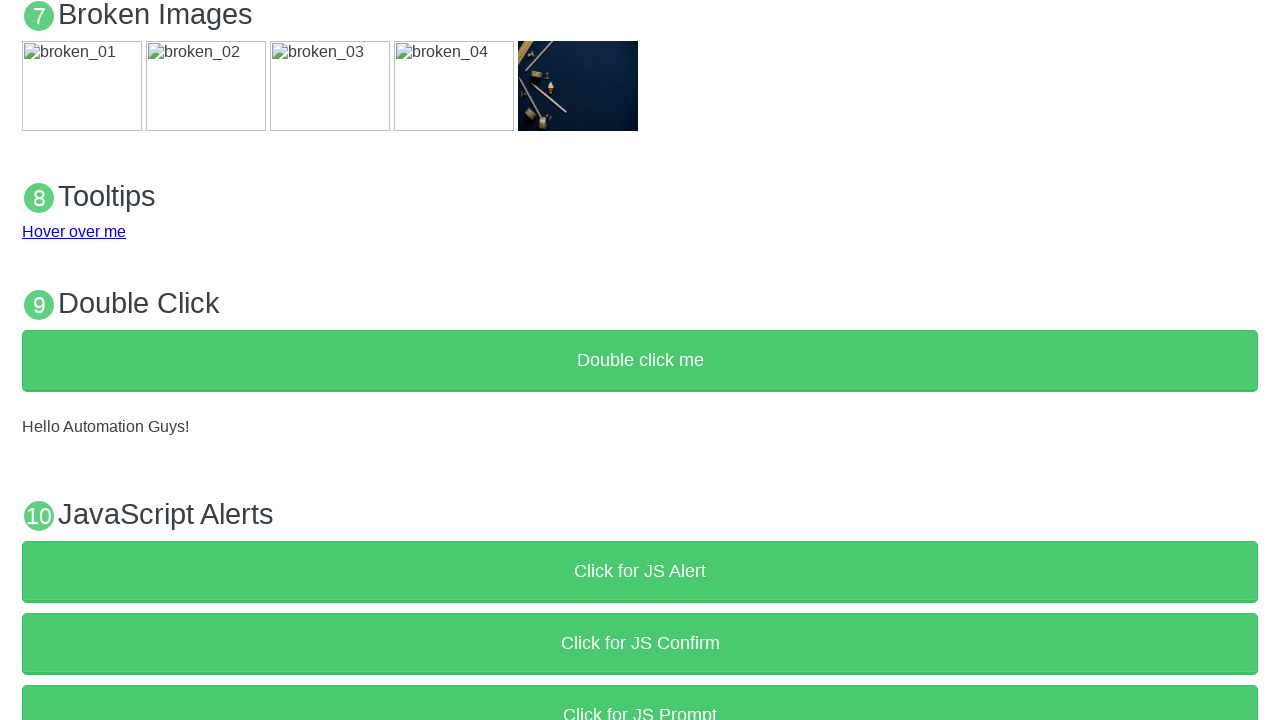

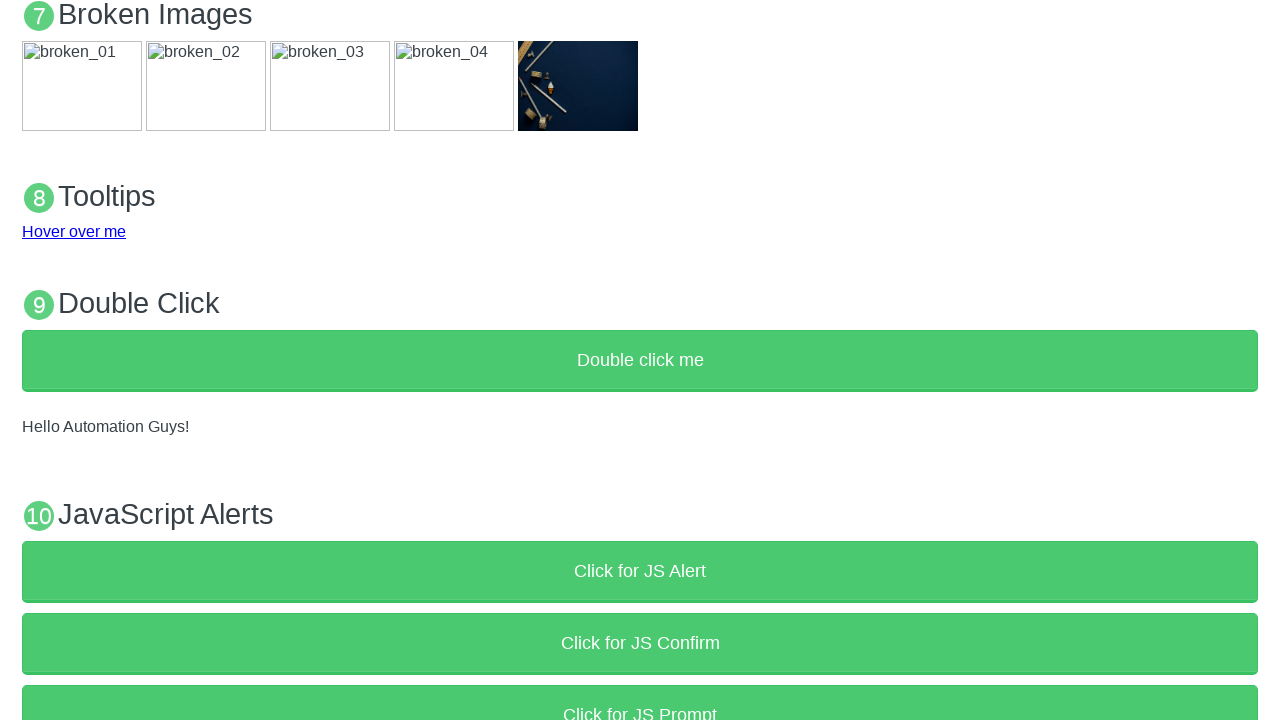